Tests that Clear completed button is hidden when there are no completed items

Starting URL: https://demo.playwright.dev/todomvc

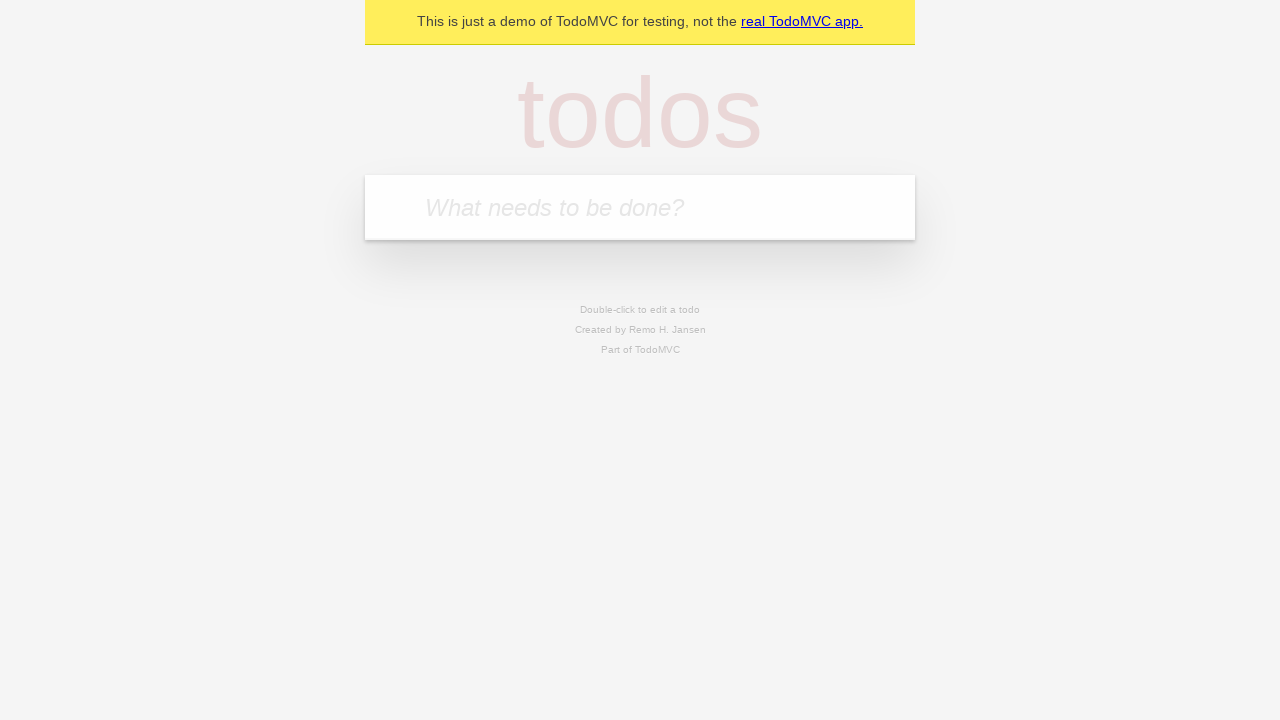

Filled todo input with 'buy some cheese' on internal:attr=[placeholder="What needs to be done?"i]
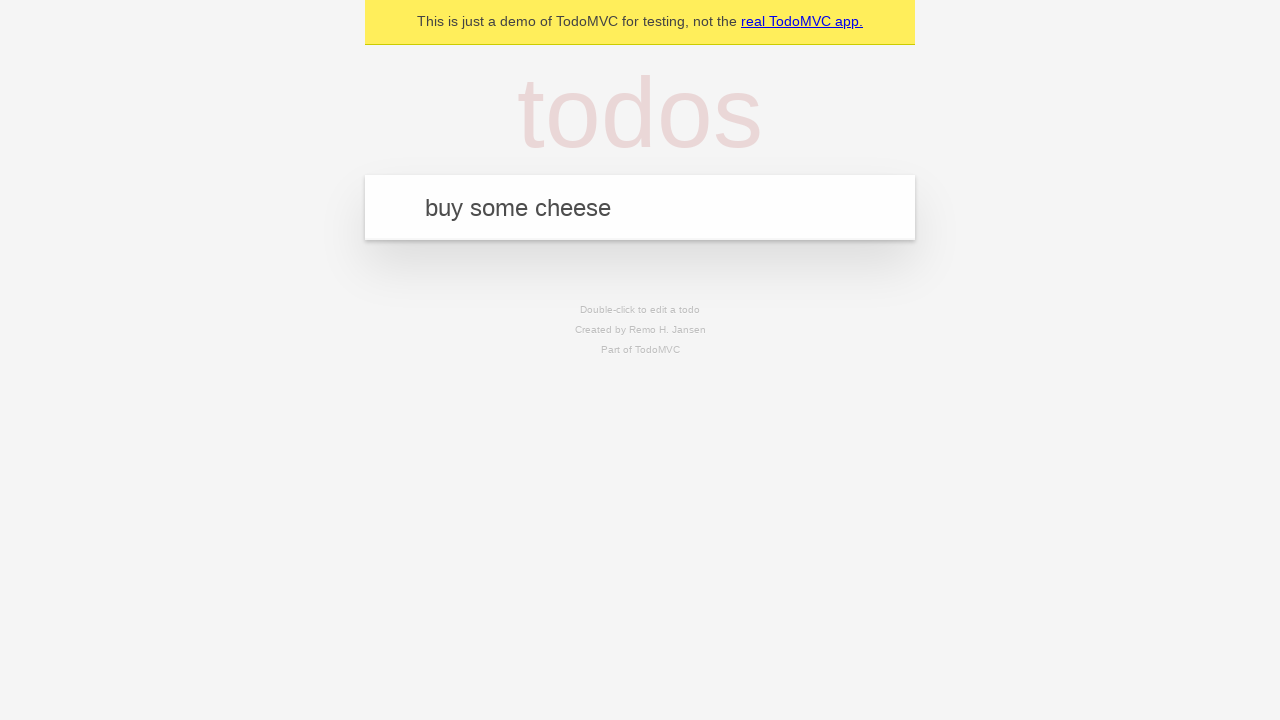

Pressed Enter to create todo 'buy some cheese' on internal:attr=[placeholder="What needs to be done?"i]
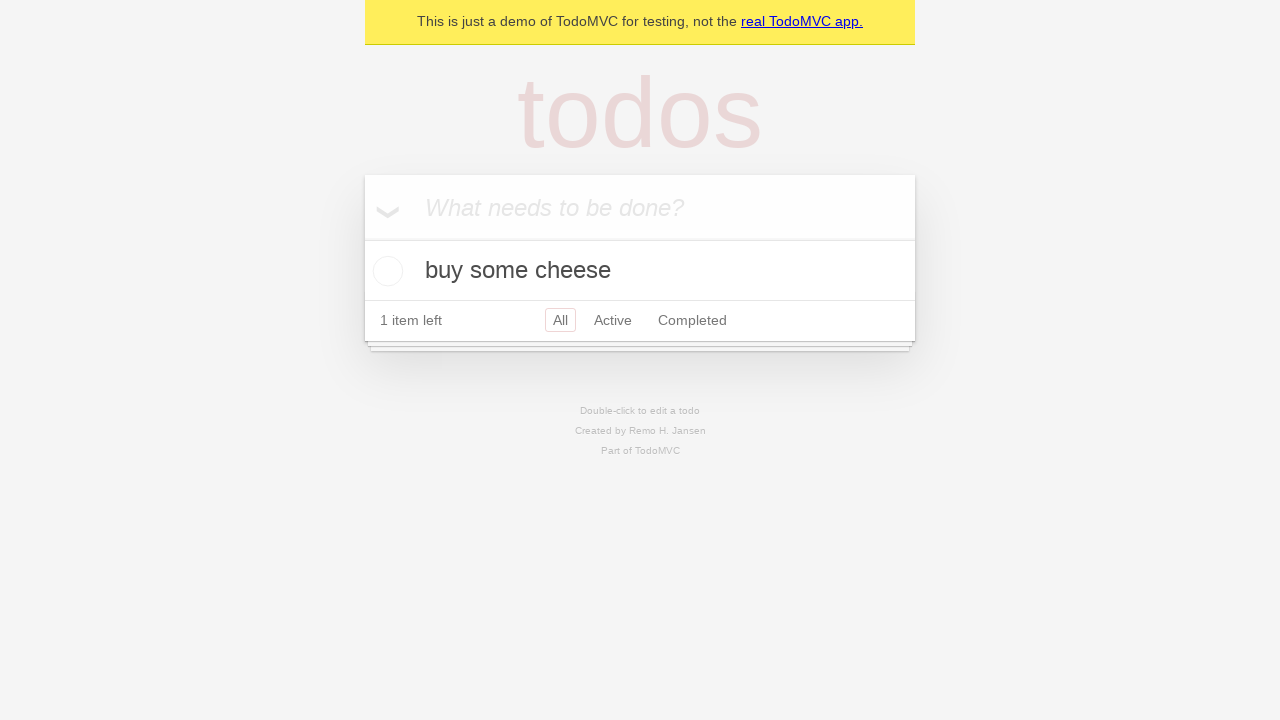

Filled todo input with 'feed the cat' on internal:attr=[placeholder="What needs to be done?"i]
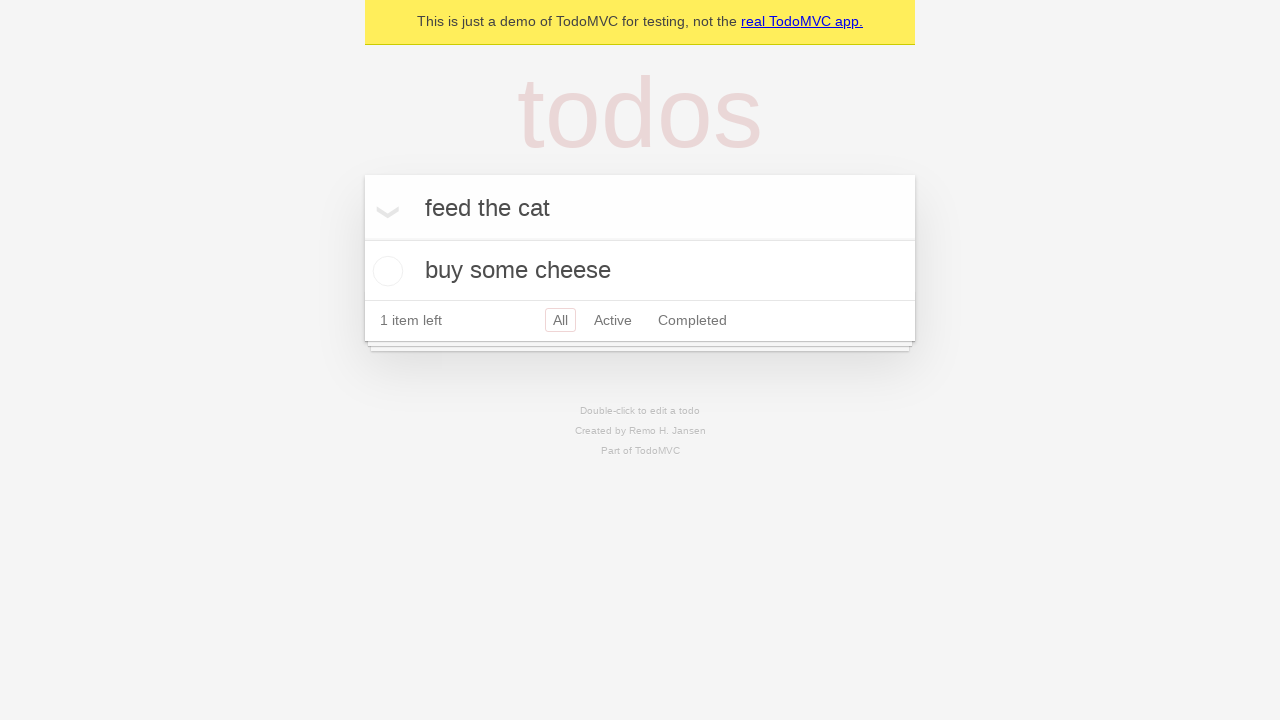

Pressed Enter to create todo 'feed the cat' on internal:attr=[placeholder="What needs to be done?"i]
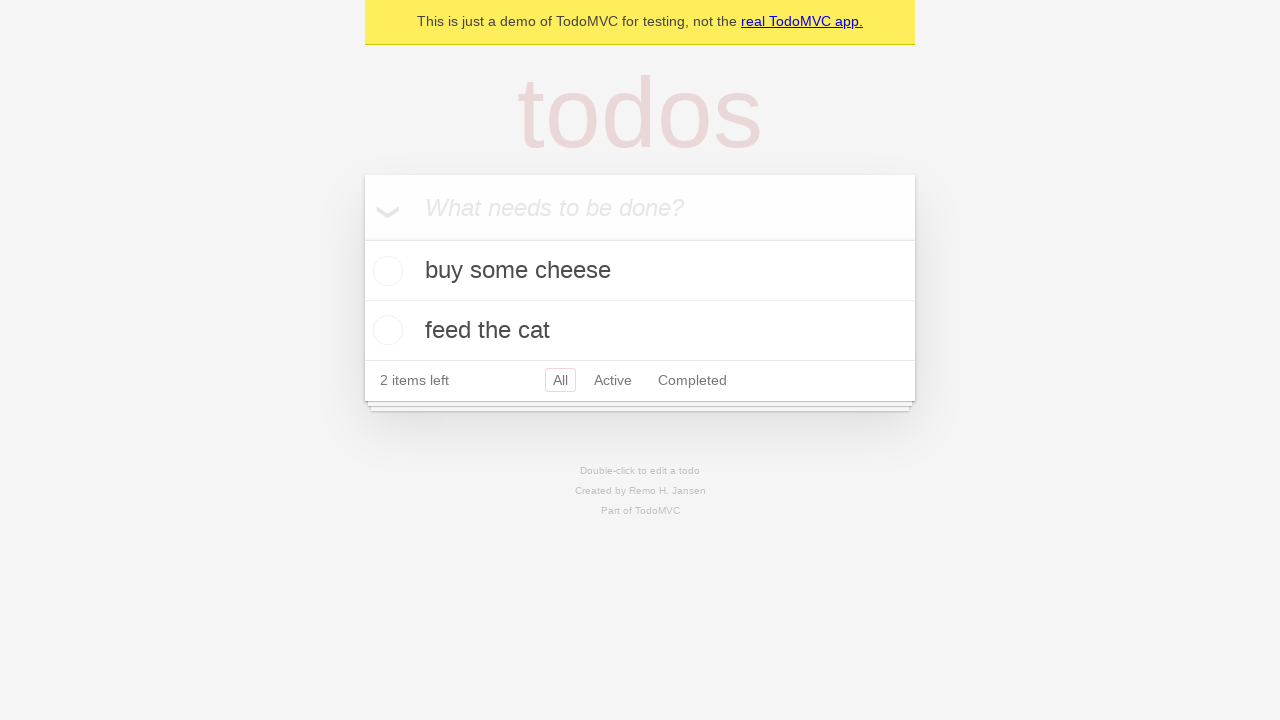

Filled todo input with 'book a doctors appointment' on internal:attr=[placeholder="What needs to be done?"i]
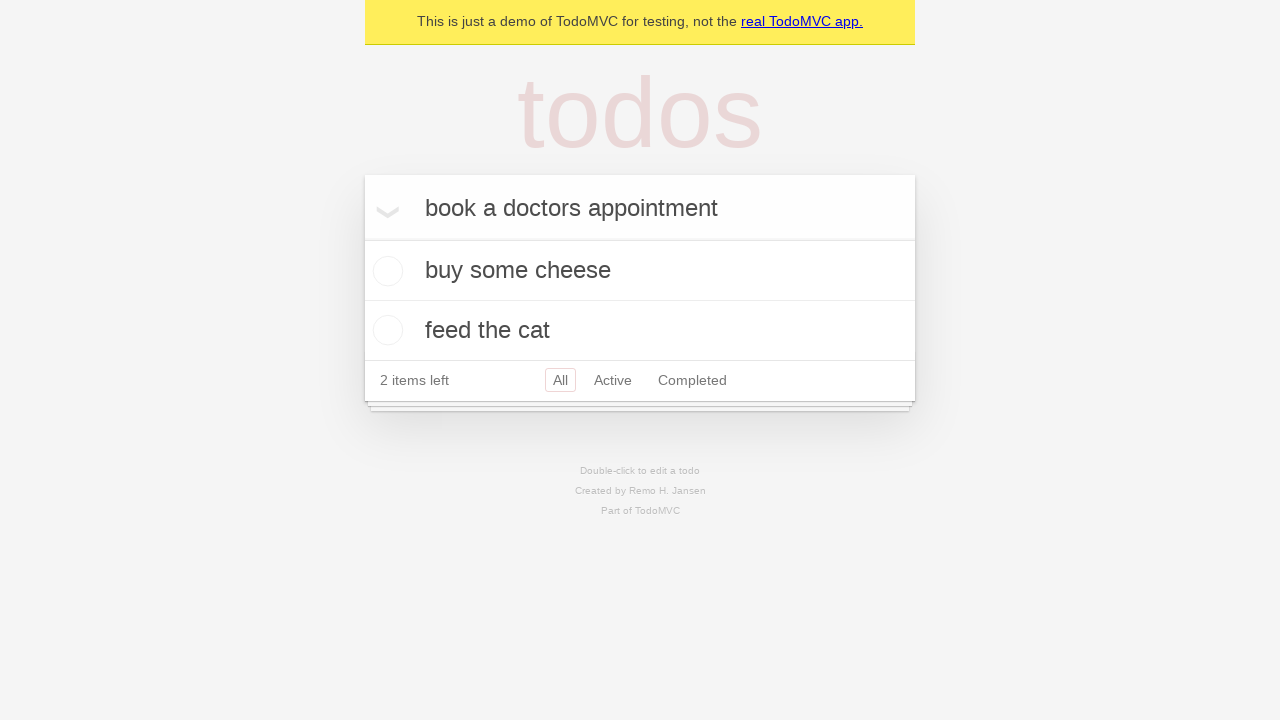

Pressed Enter to create todo 'book a doctors appointment' on internal:attr=[placeholder="What needs to be done?"i]
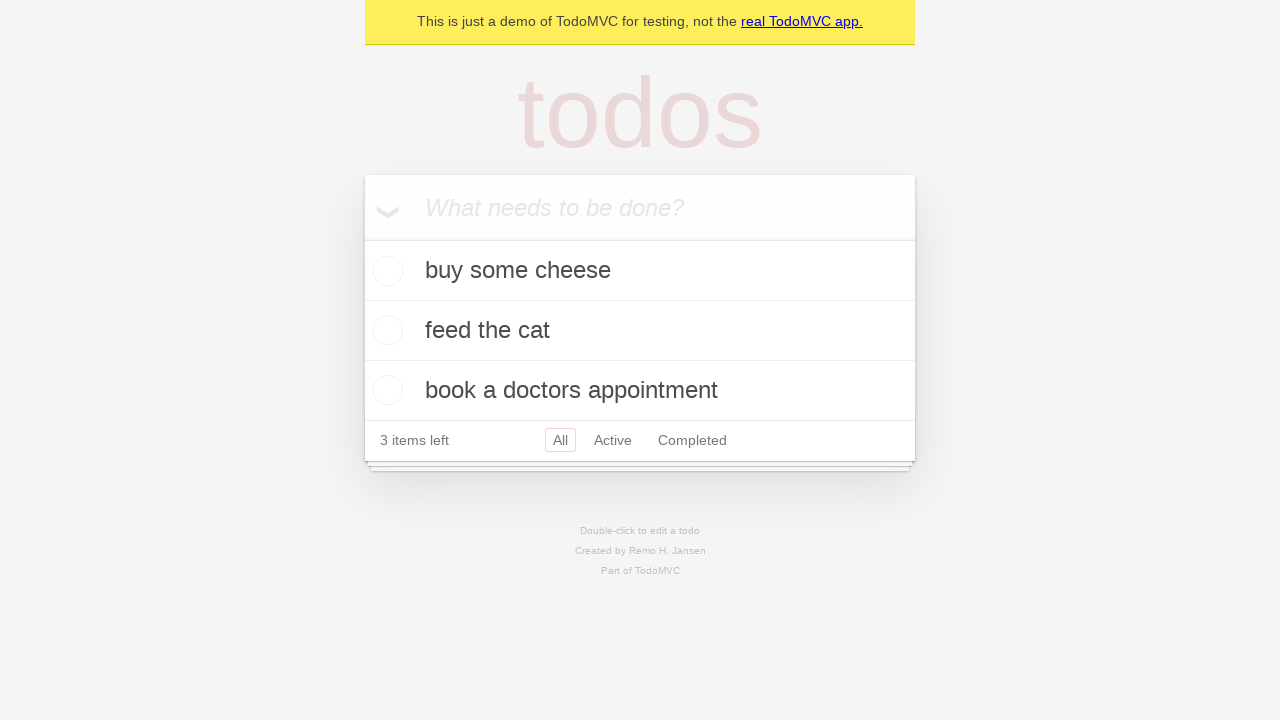

Checked the first todo item as completed at (385, 271) on .todo-list li .toggle >> nth=0
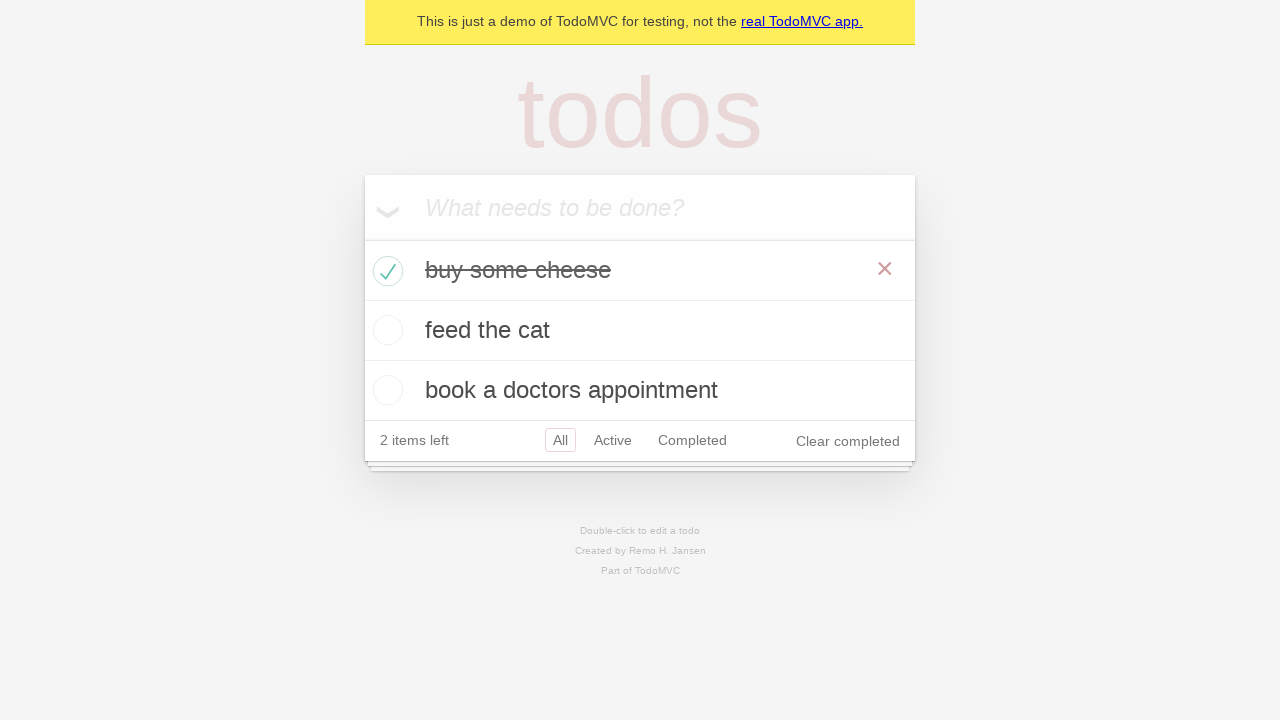

Clicked 'Clear completed' button to remove completed items at (848, 441) on internal:role=button[name="Clear completed"i]
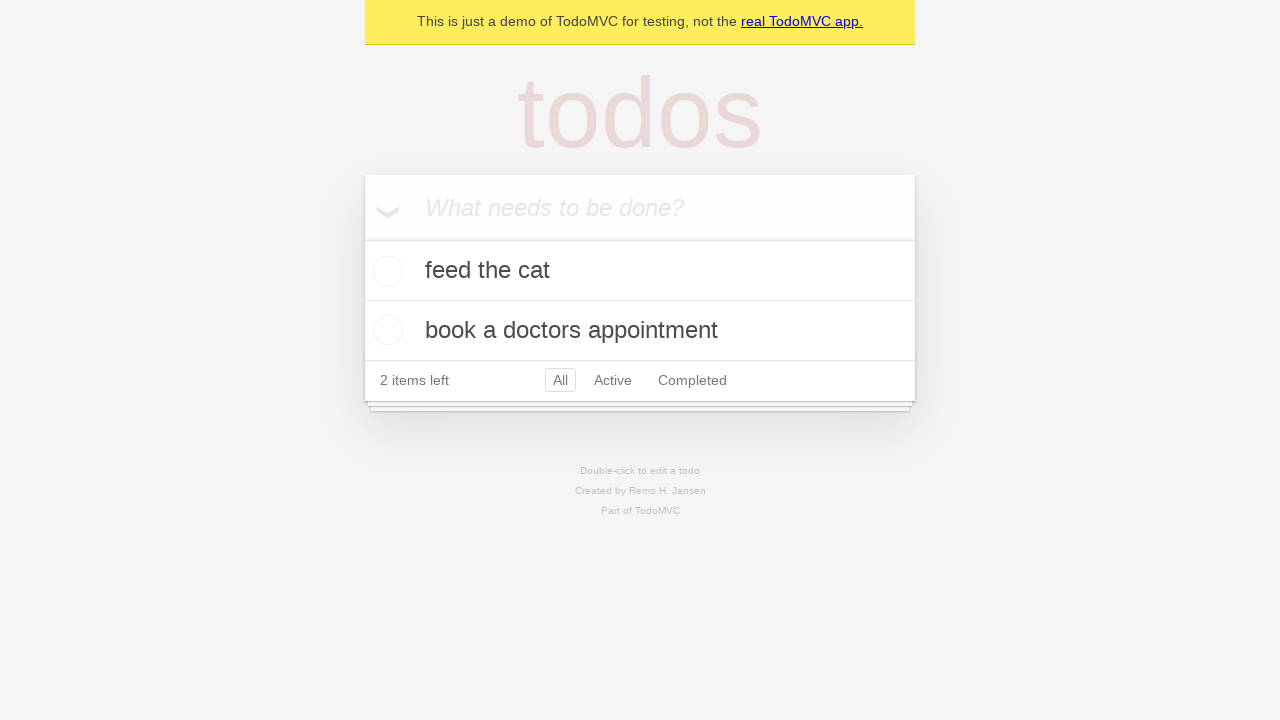

Verified 'Clear completed' button is hidden when no completed items remain
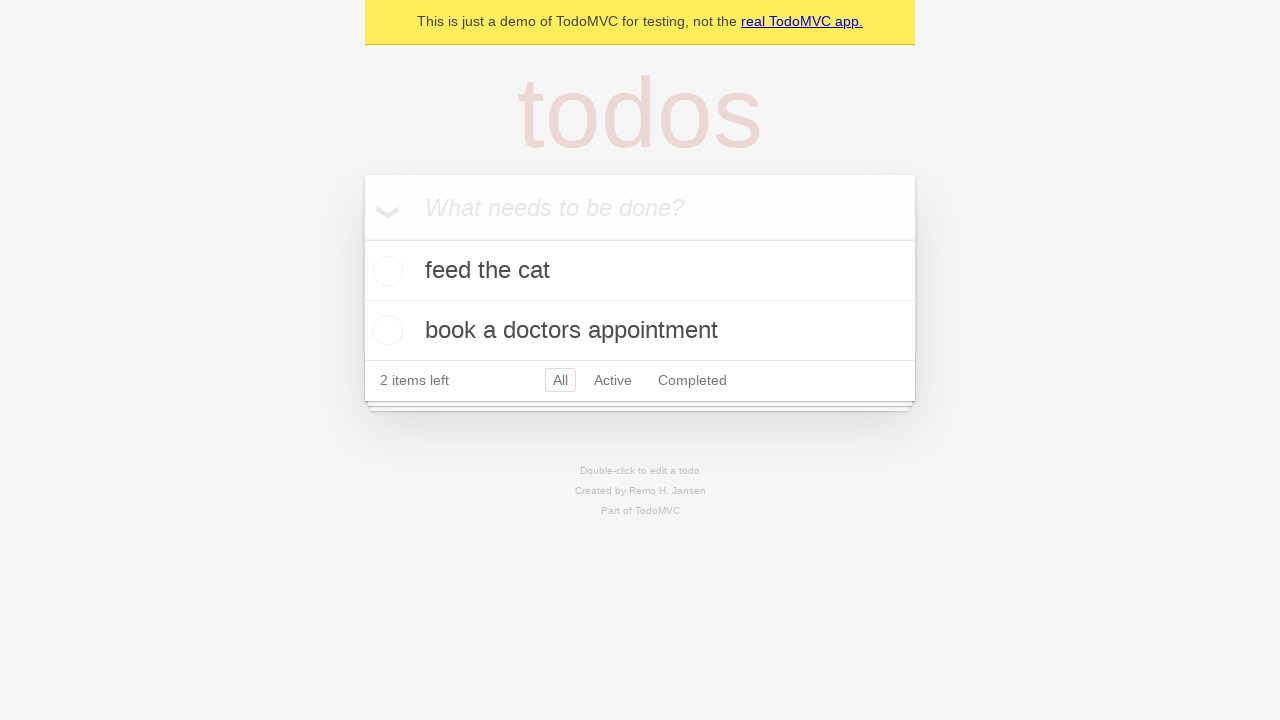

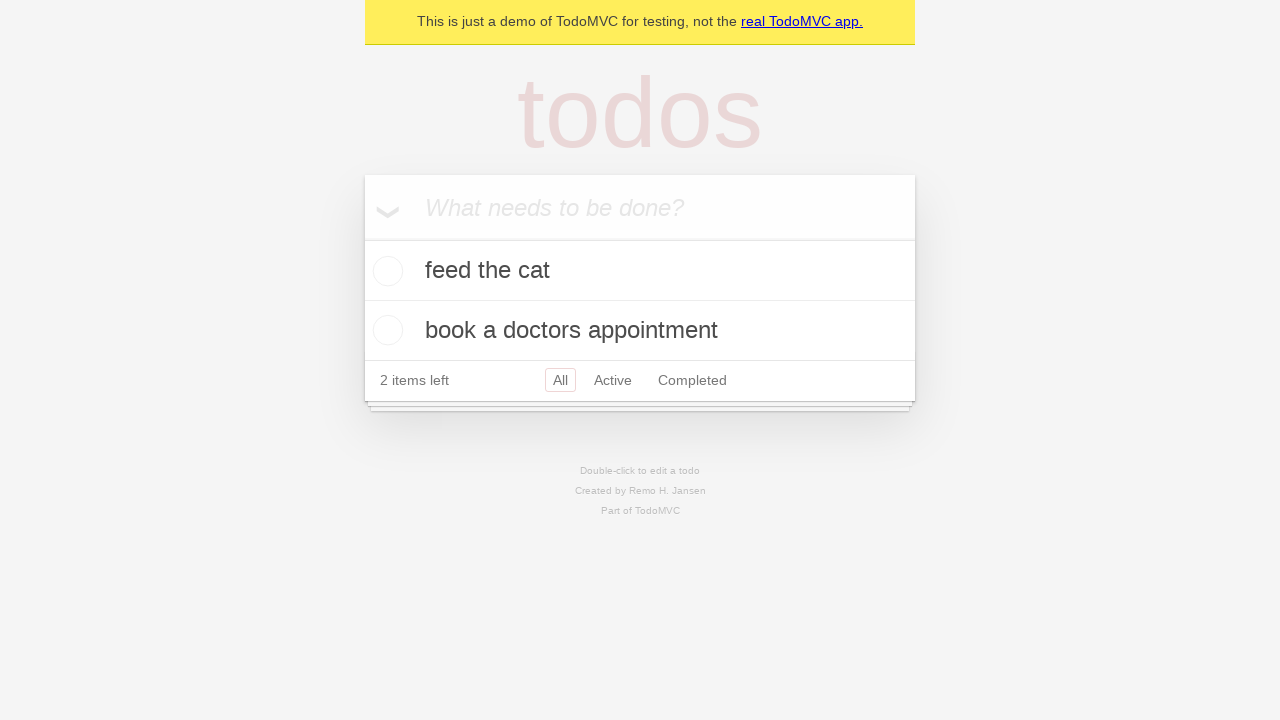